Tests basic alert functionality by clicking a button that triggers an alert and accepting it

Starting URL: https://demoqa.com/alerts

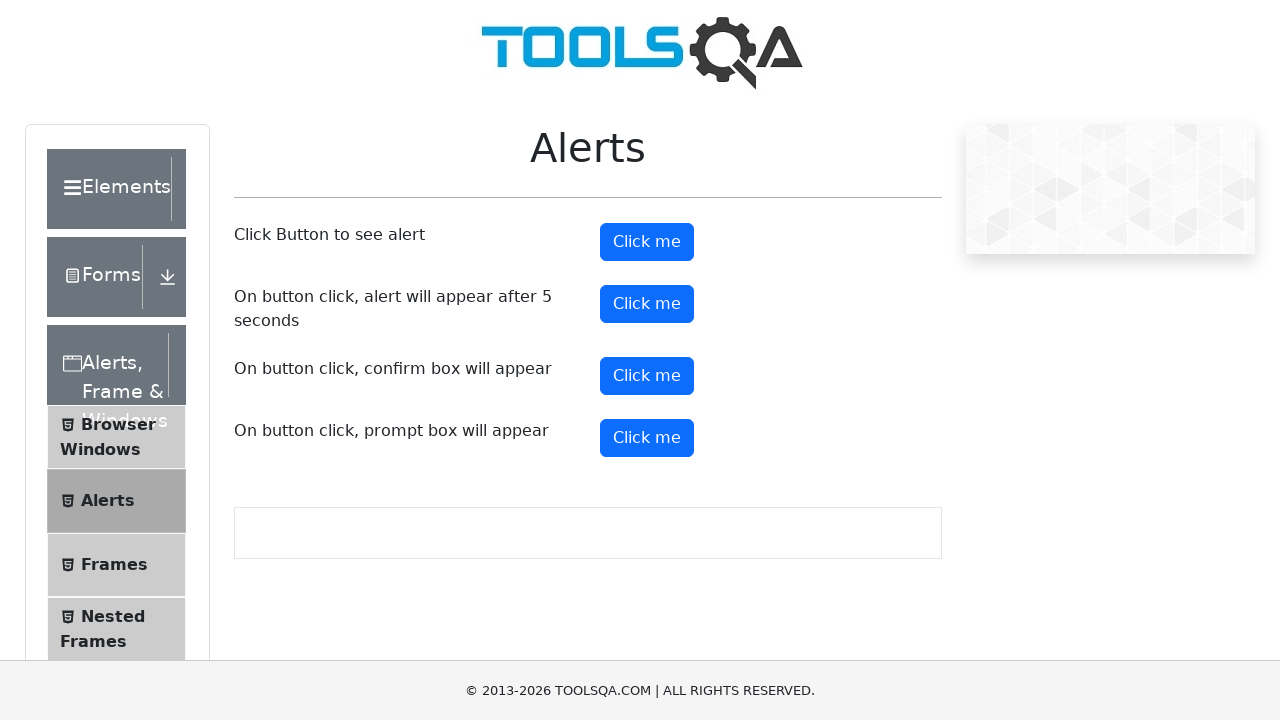

Navigated to alerts demo page
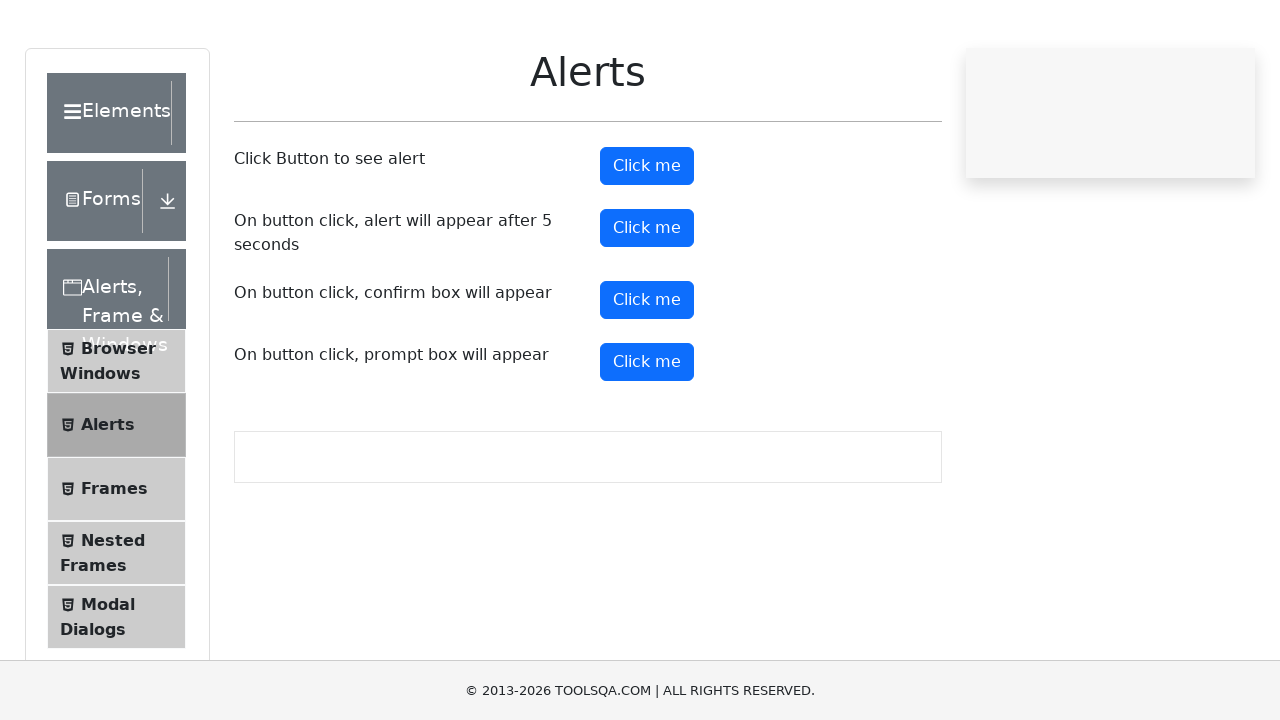

Clicked button to trigger alert at (647, 242) on #alertButton
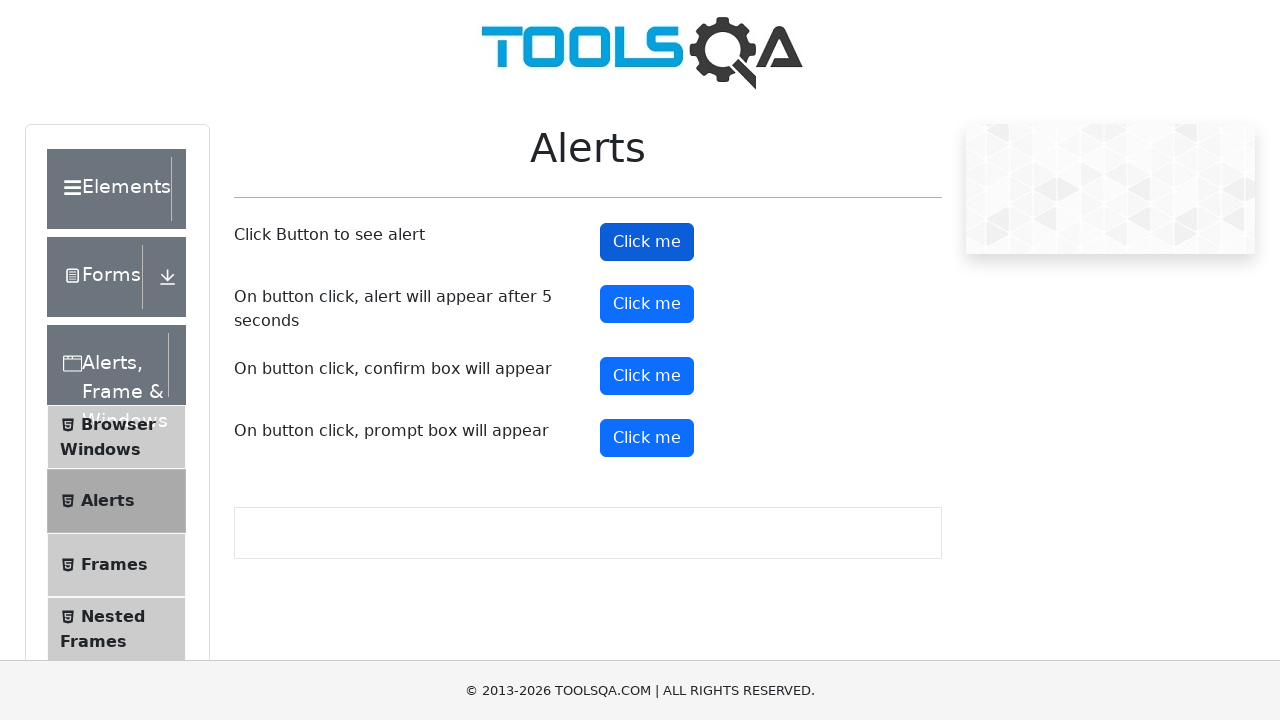

Alert dialog accepted
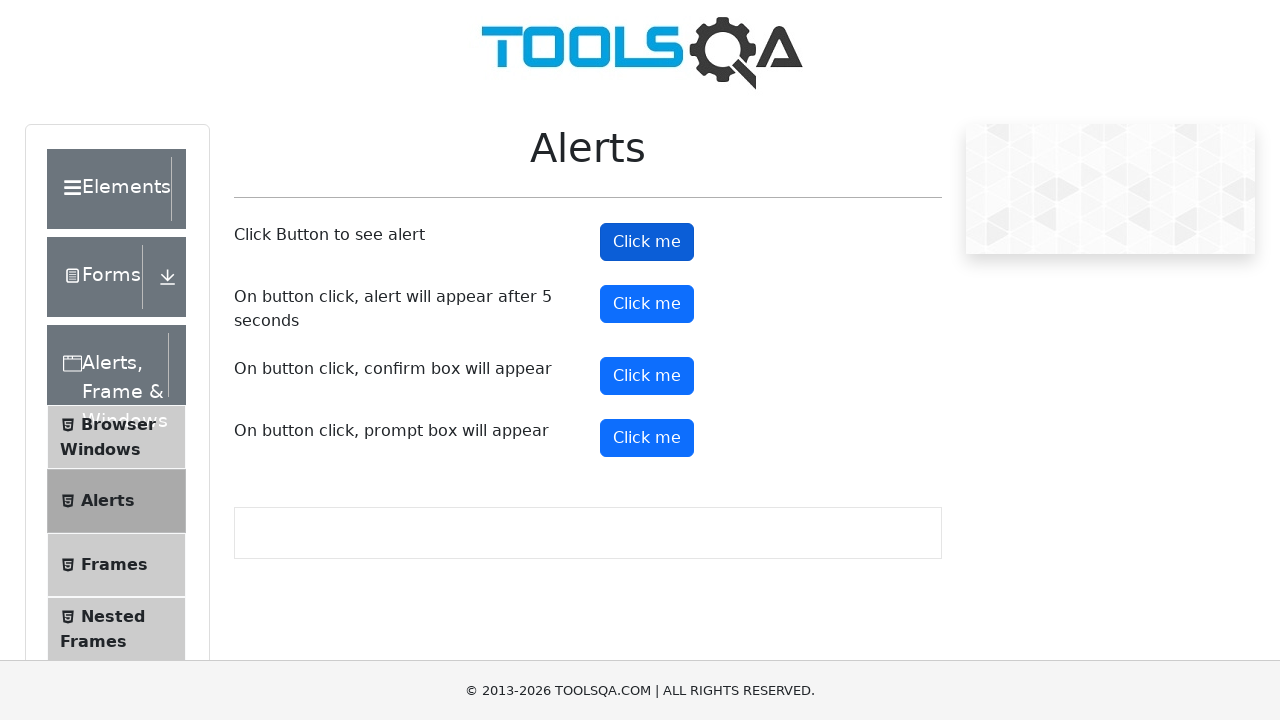

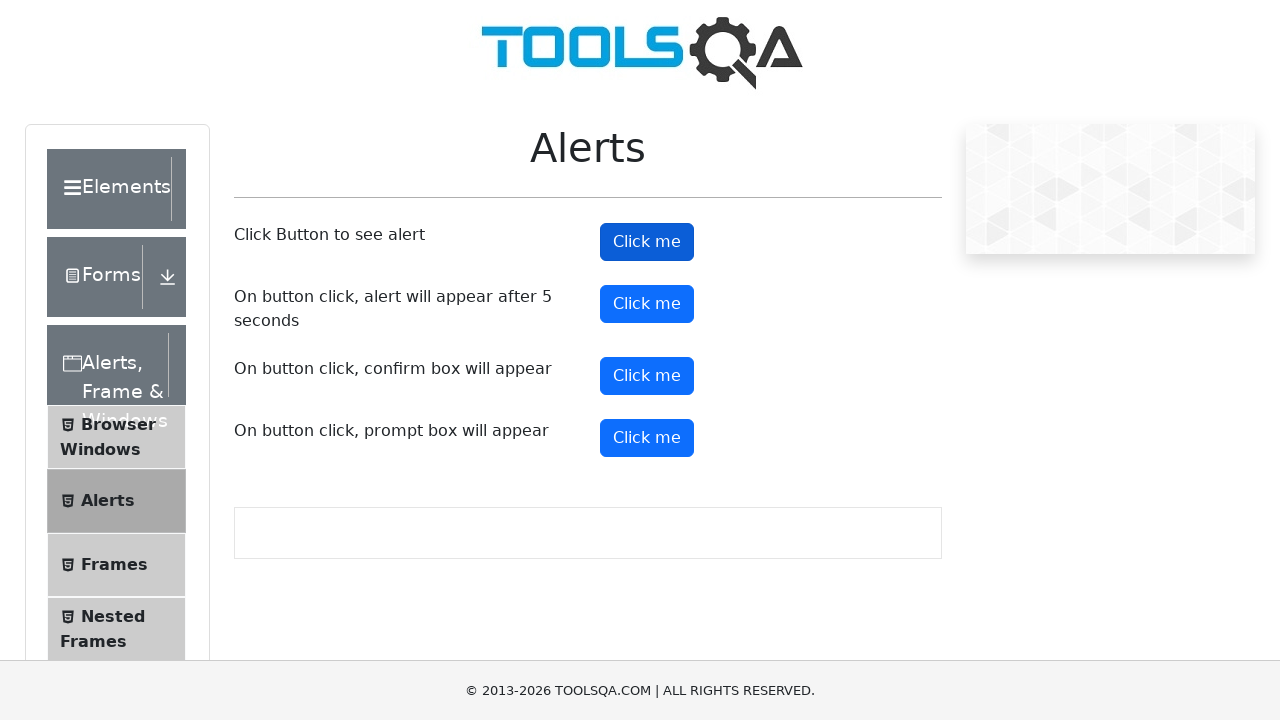